Tests that the Instagram navbar link opens Instagram profile in a new tab

Starting URL: https://grayinfilmv2.netlify.app/

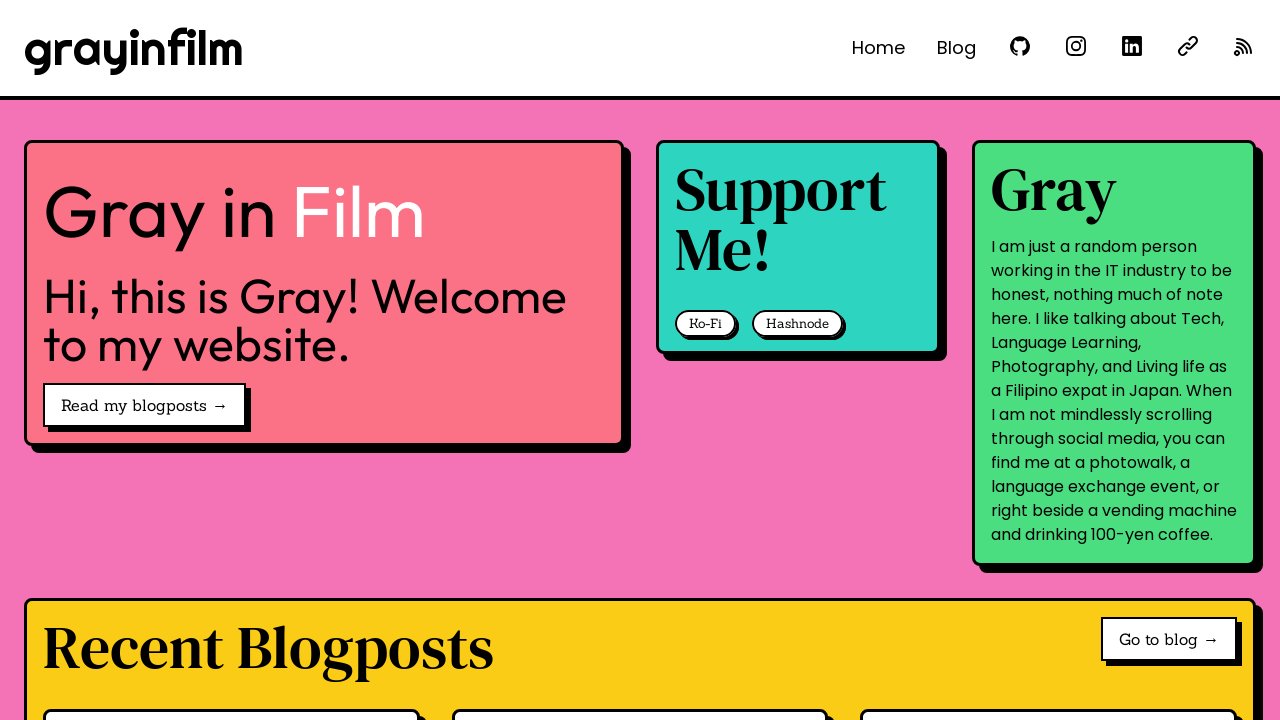

Clicked Instagram navbar link 'See @grayinfilm on Instagram' at (1076, 46) on internal:role=link[name="See @grayinfilm on Instagram"i]
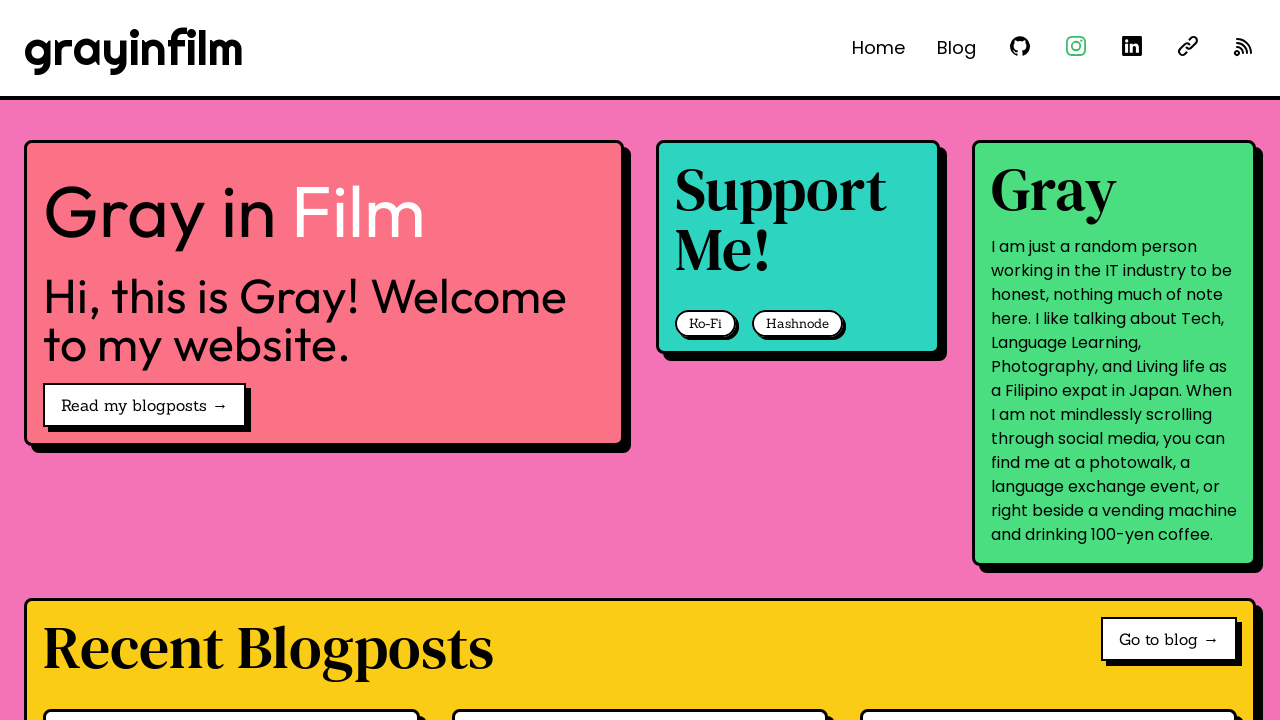

Instagram profile opened in new popup/tab
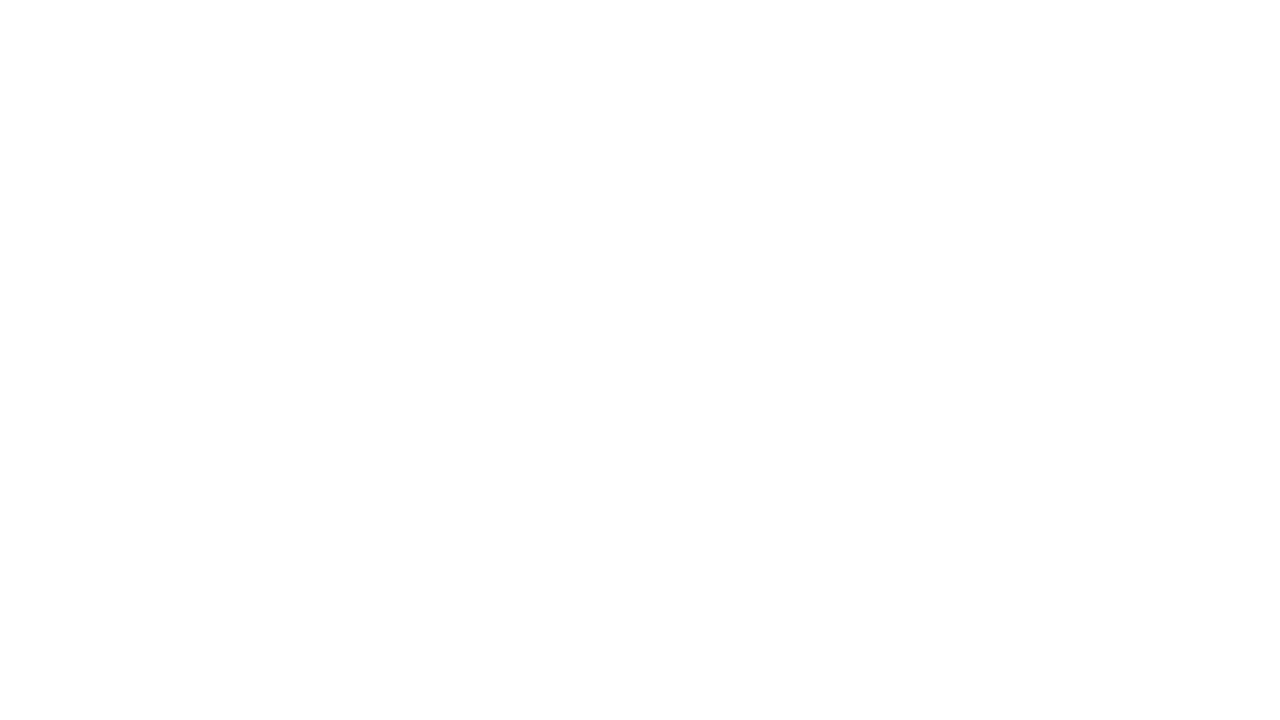

Instagram popup page fully loaded
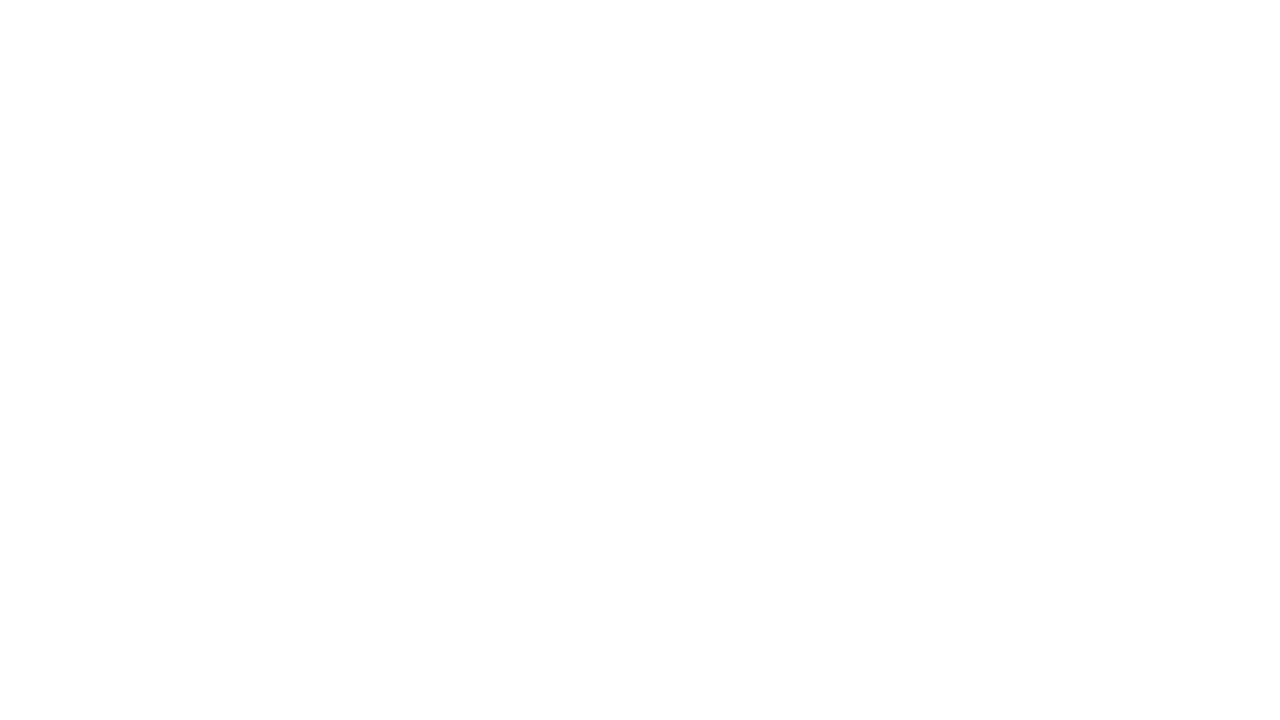

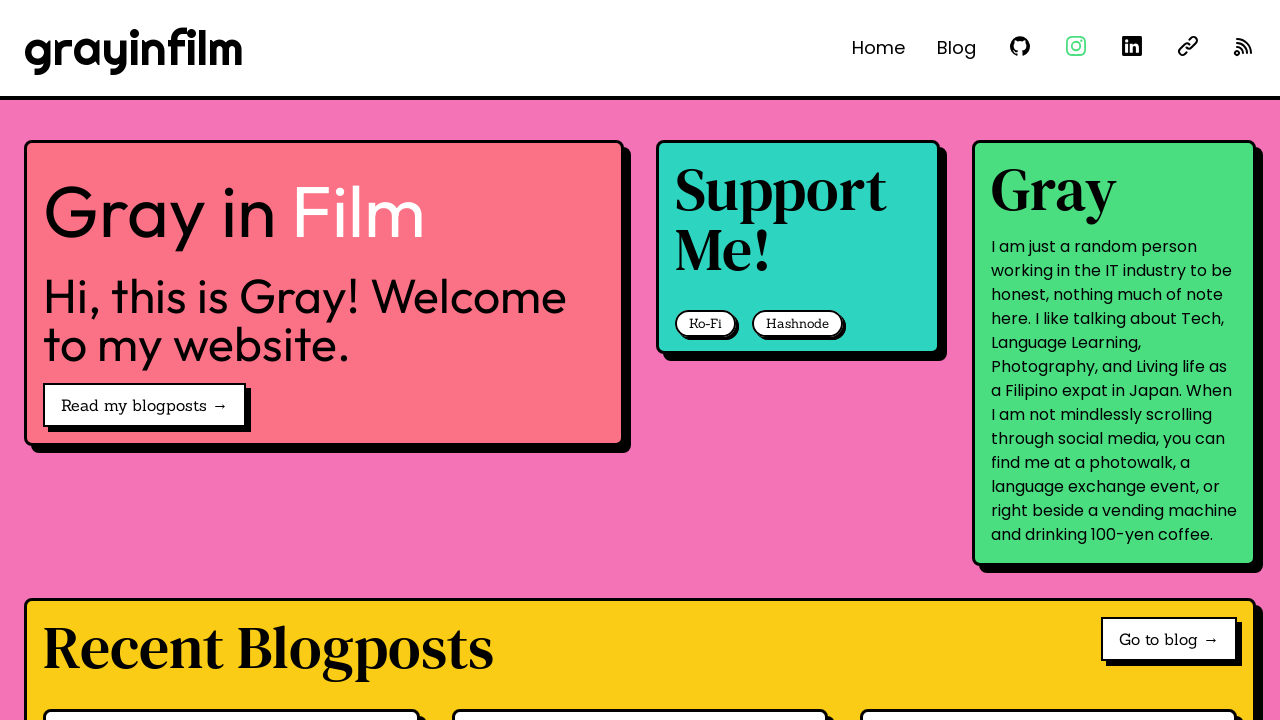